Tests radio button functionality by clicking Yes and Impressive radio button options.

Starting URL: https://demoqa.com/radio-button

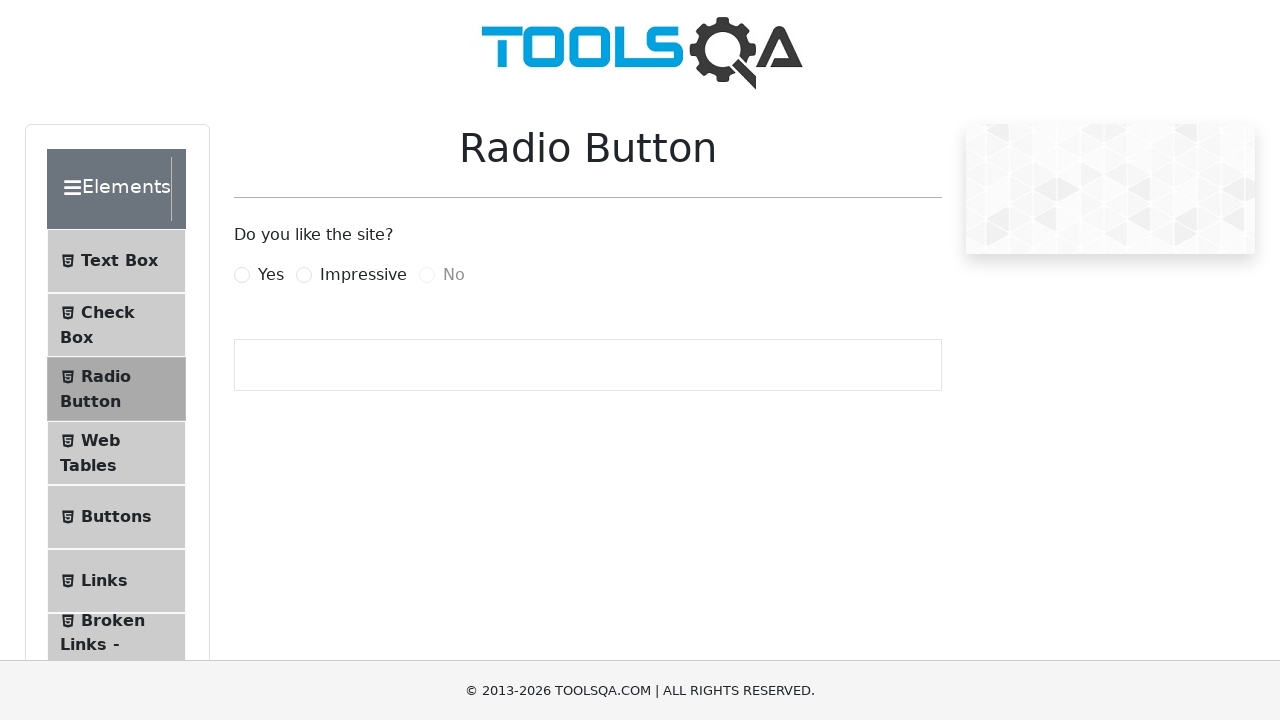

Clicked Yes radio button at (271, 275) on label[for='yesRadio']
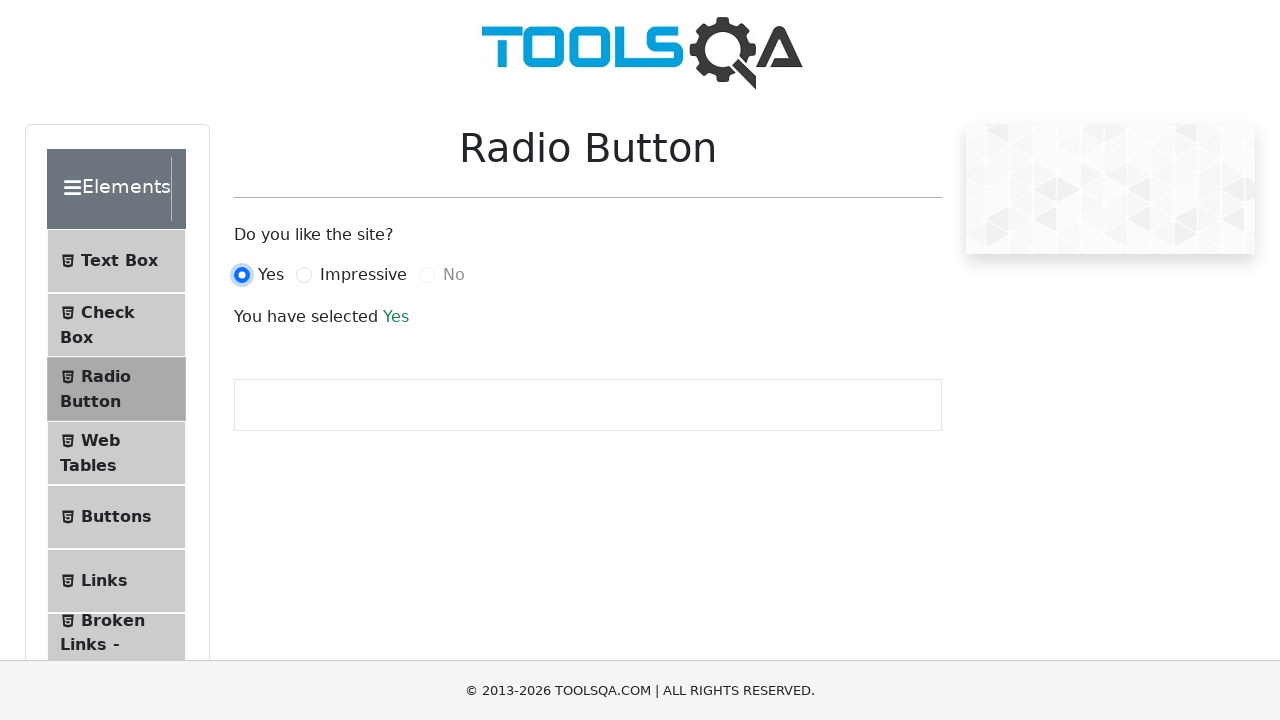

Clicked Impressive radio button at (363, 275) on label[for='impressiveRadio']
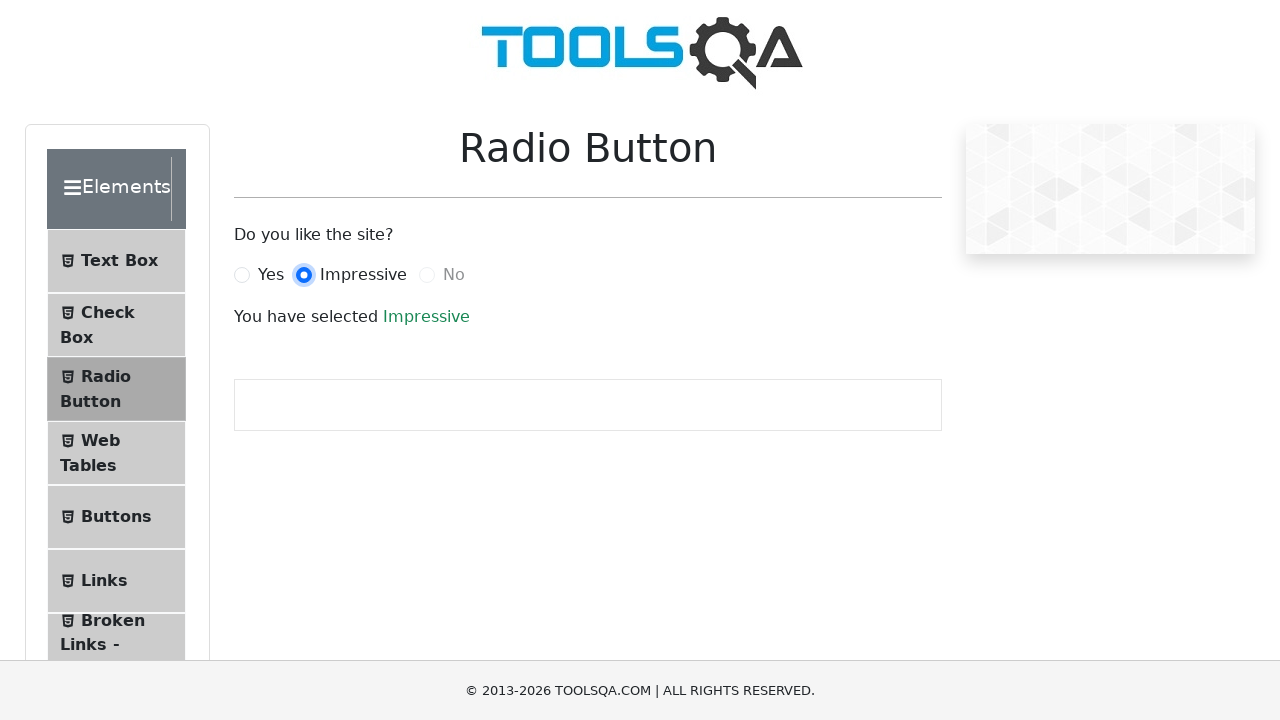

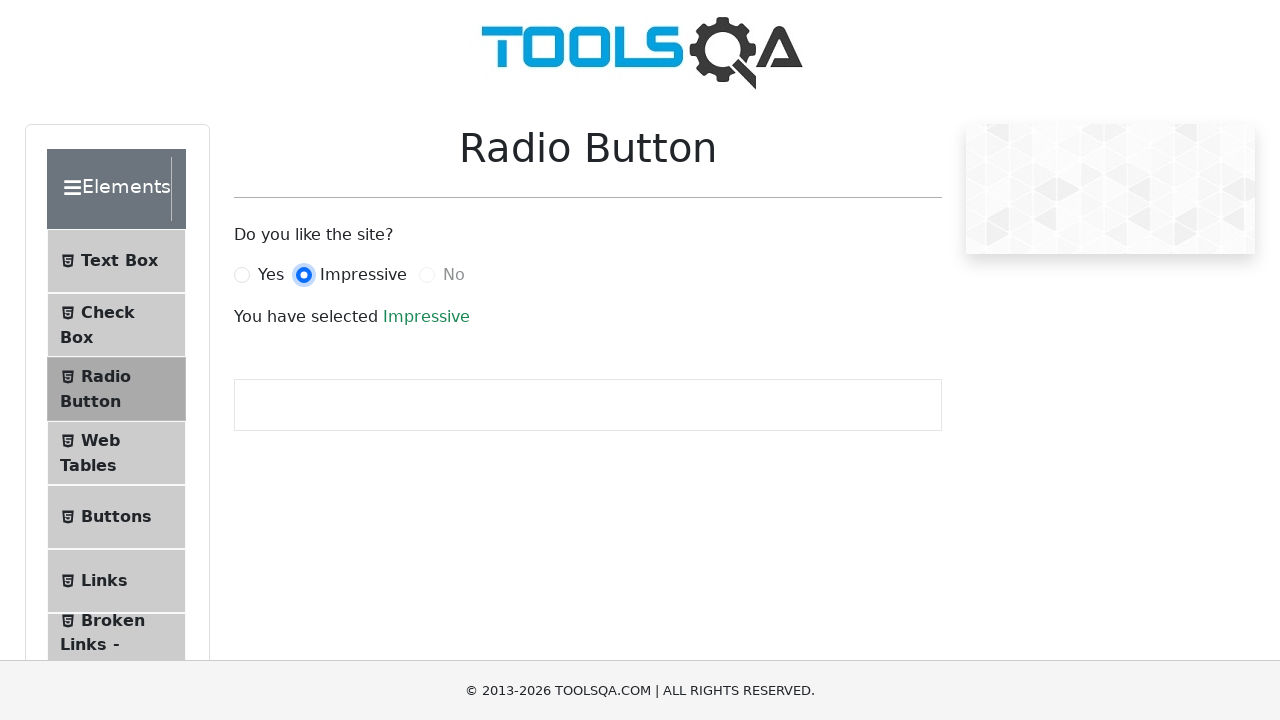